Tests window handling functionality by opening multiple browser windows, switching between them, and closing specific windows

Starting URL: https://demoqa.com/browser-windows

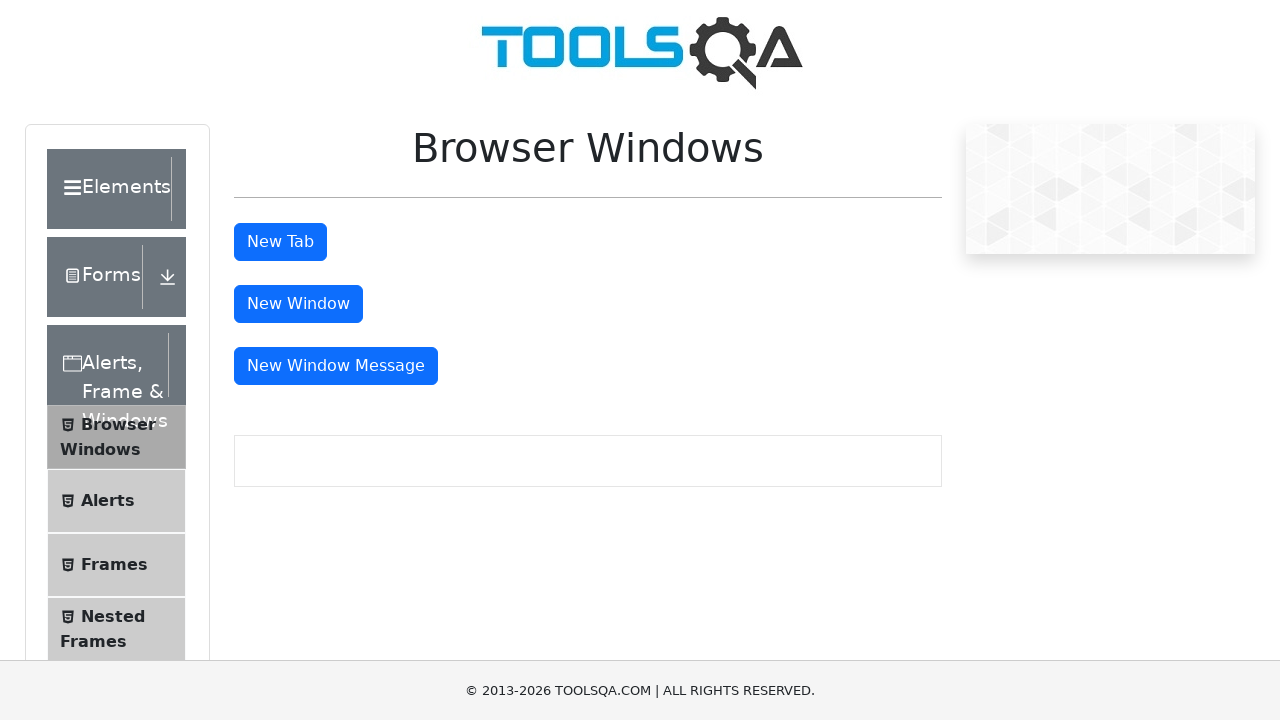

Clicked button to open new window at (298, 304) on #windowButton
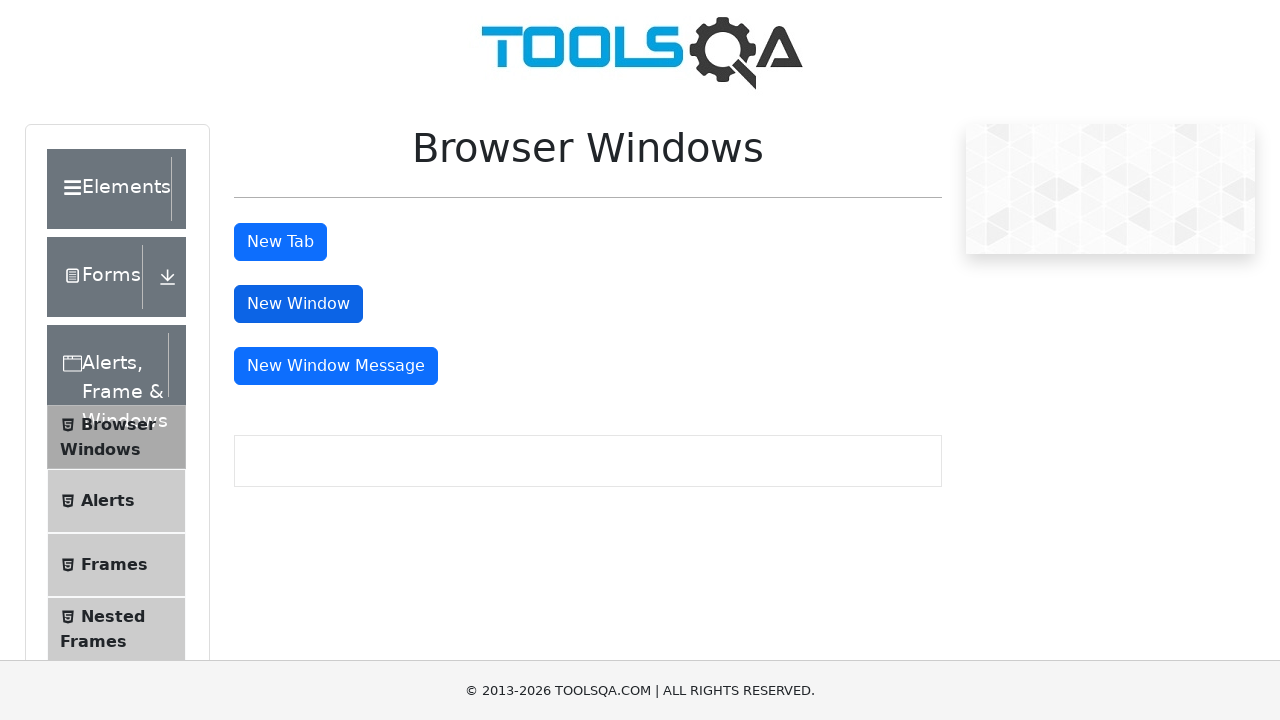

Clicked button to open message window at (336, 366) on #messageWindowButton
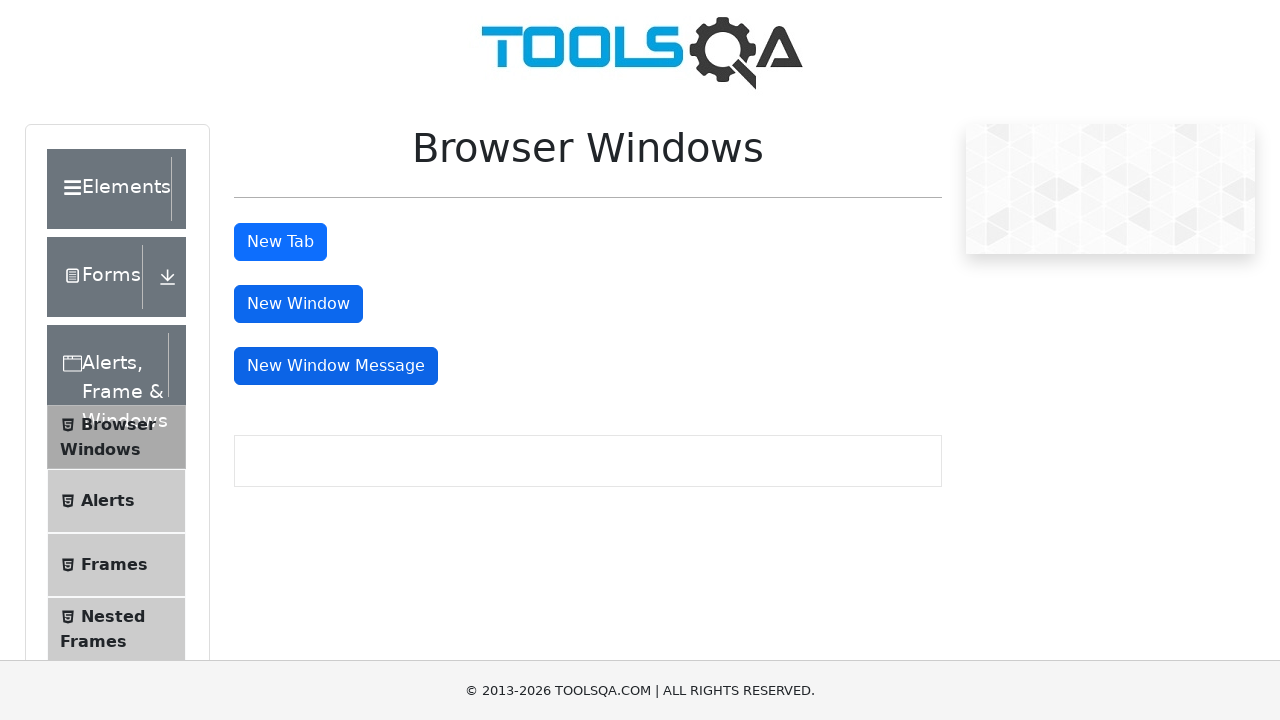

Retrieved all open windows: 3 window(s) open
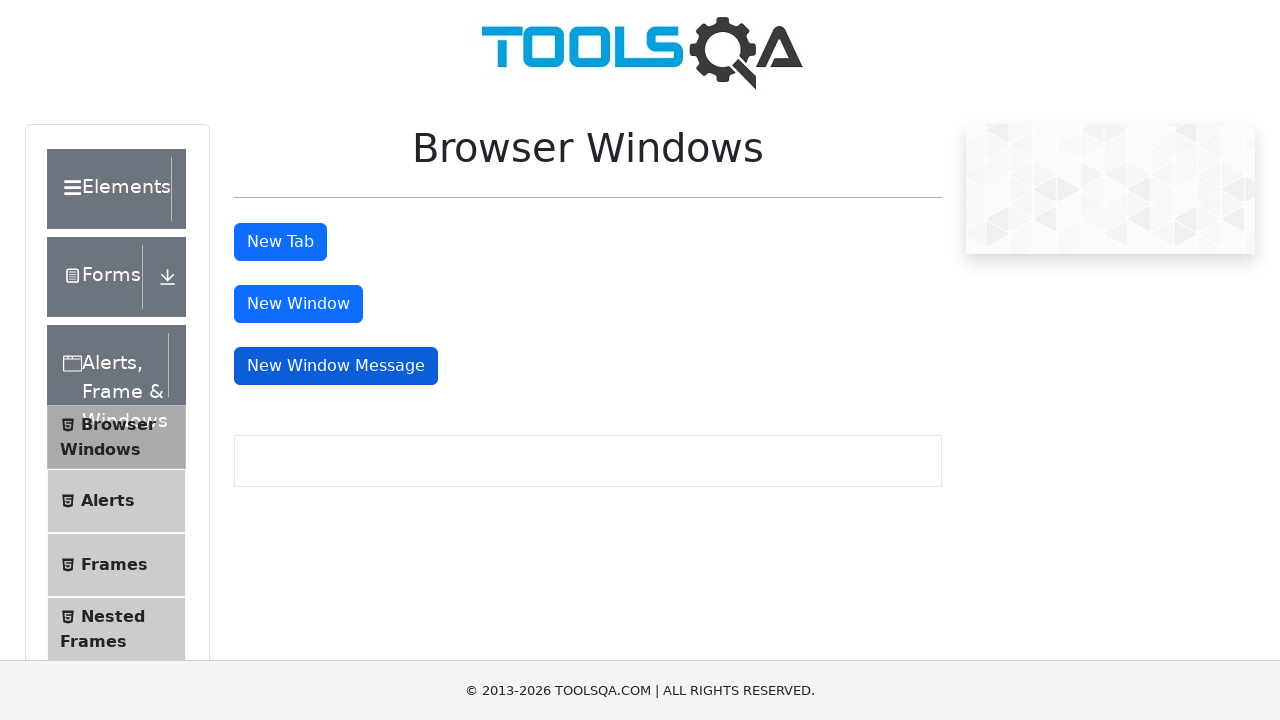

Closed the third window (message window)
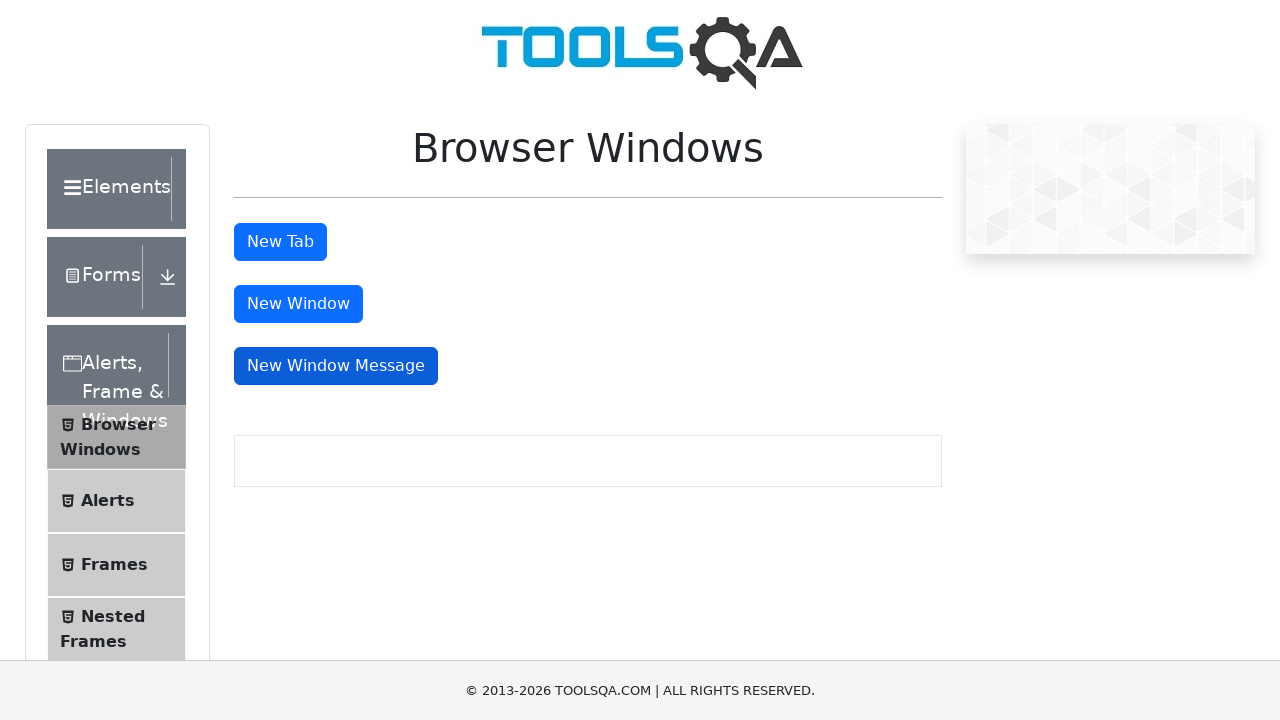

Switched to second window with title: 
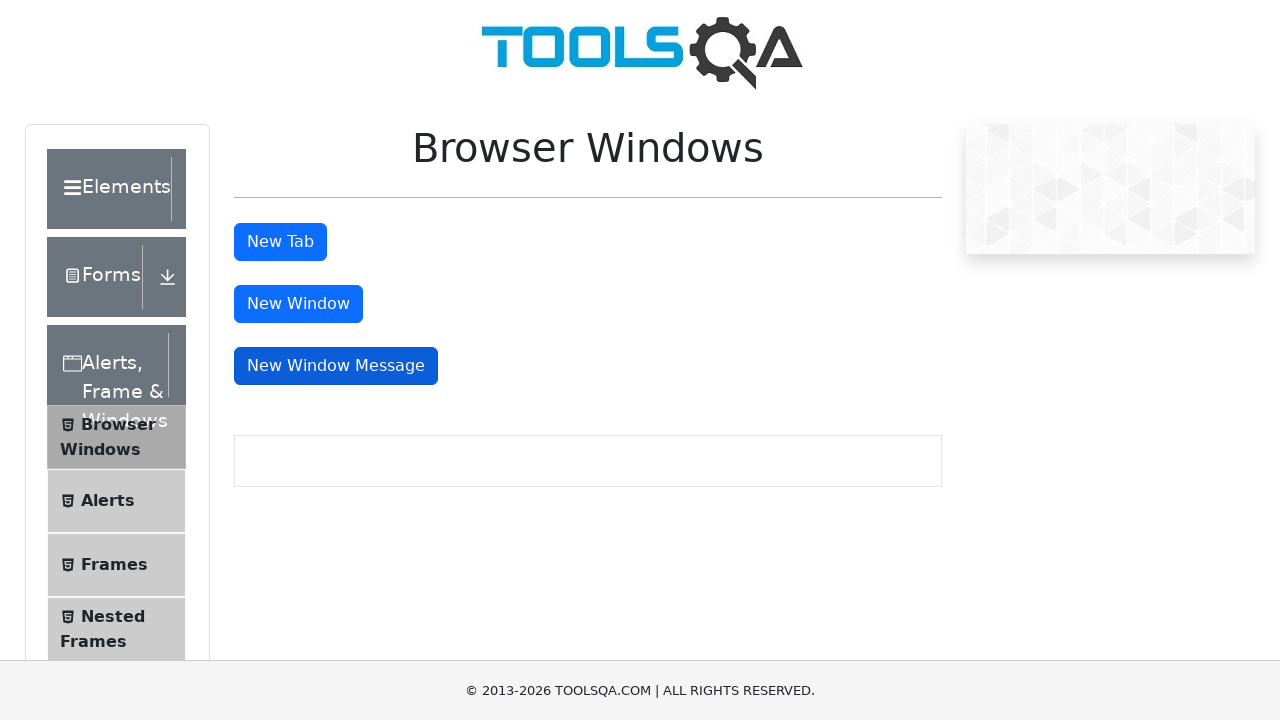

Closed the second window
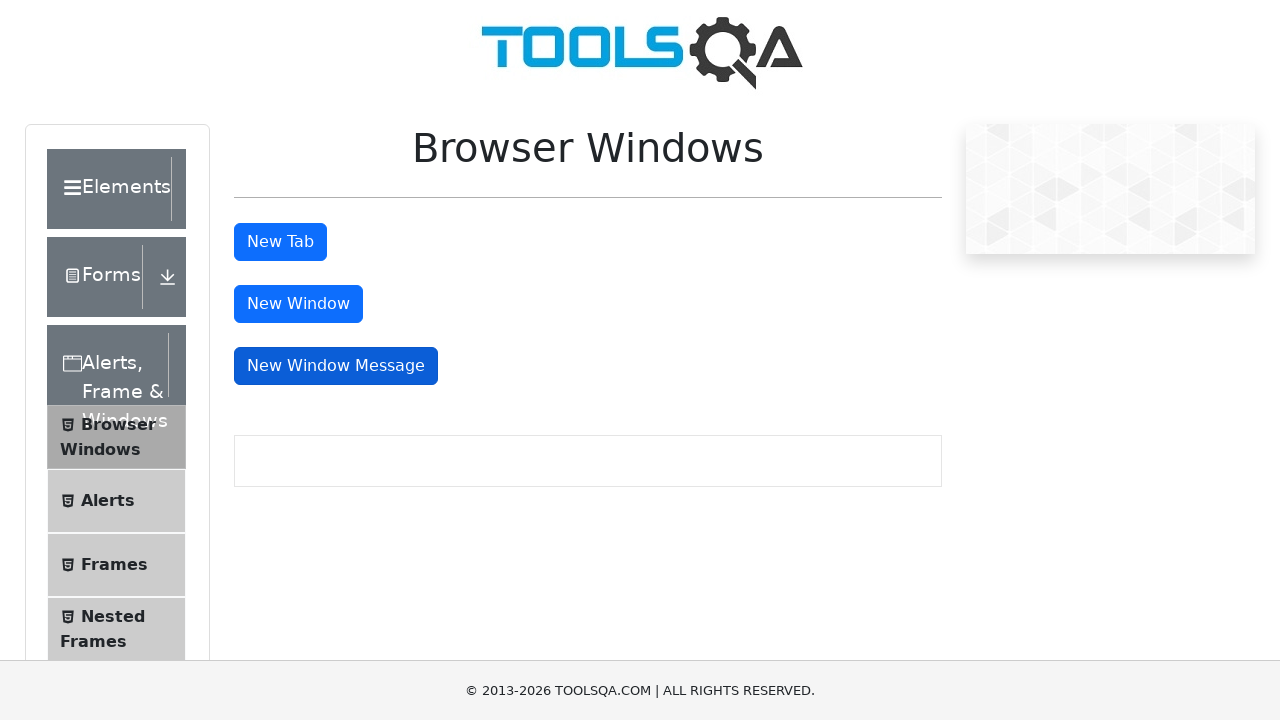

Returned to main window with title: demosite
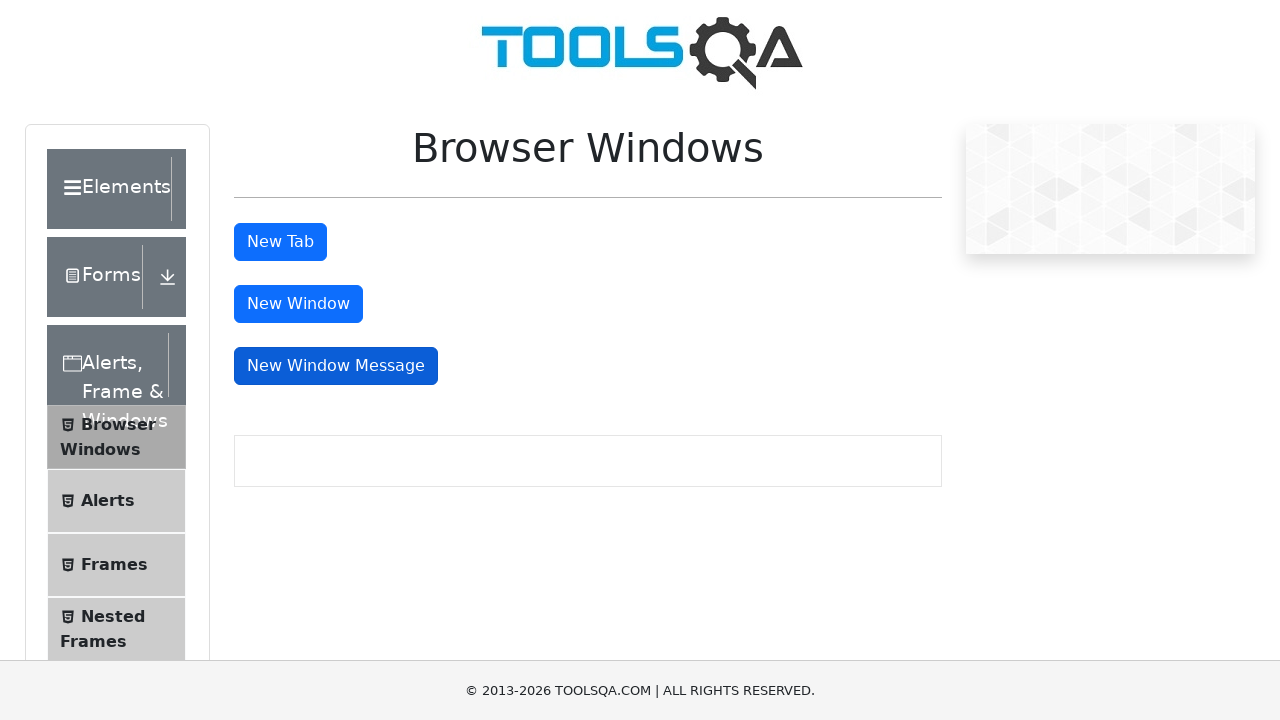

Clicked button to open message window again at (336, 366) on #messageWindowButton
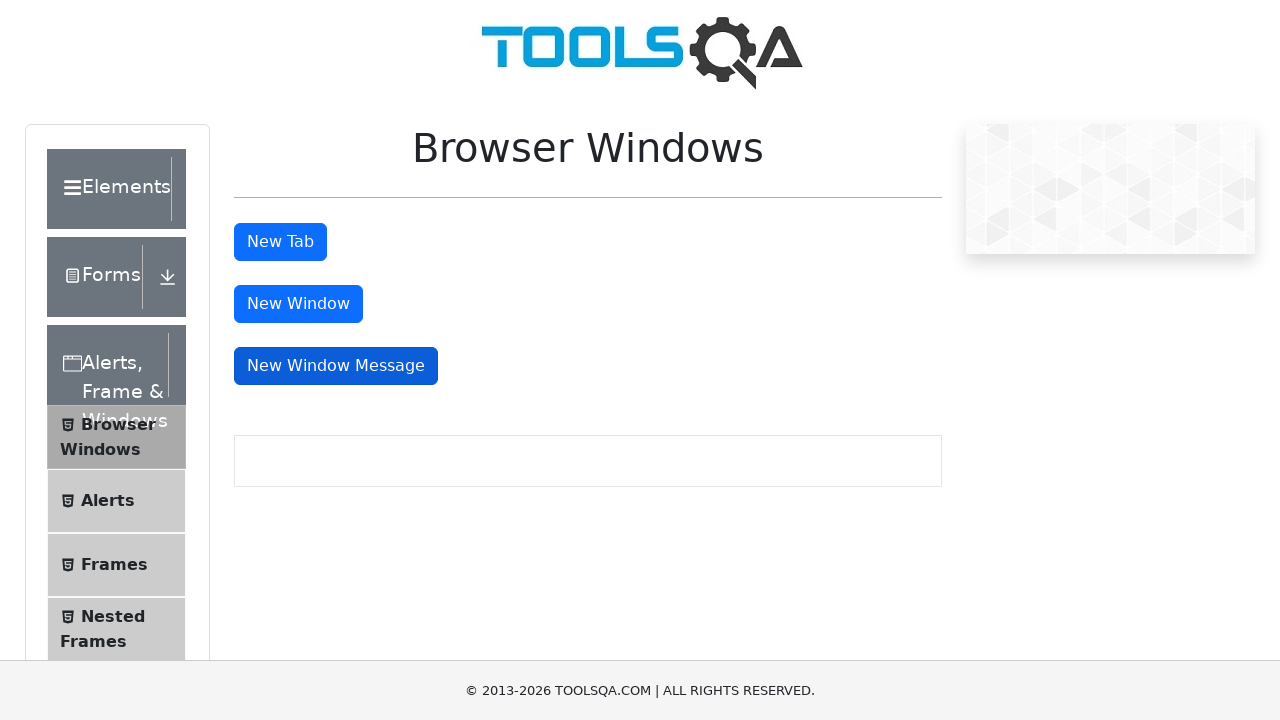

Retrieved updated list of all open windows: 2 window(s) open
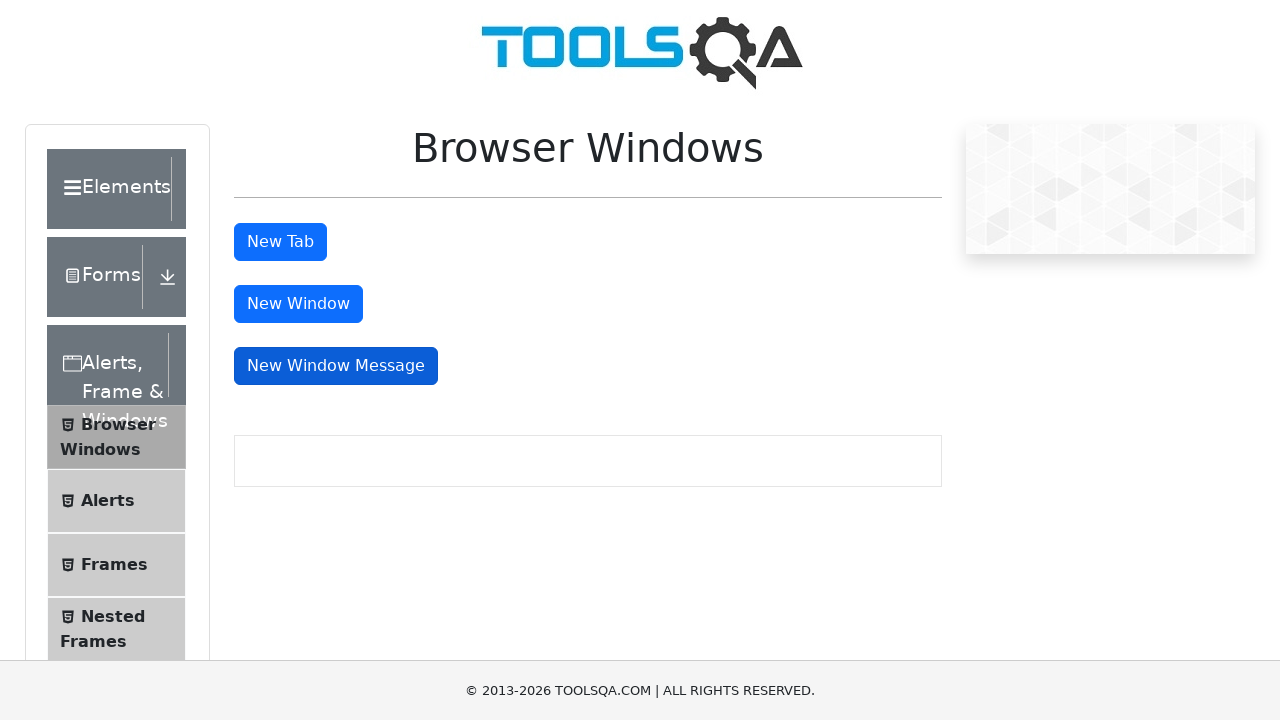

Switched to newly opened window with title: 
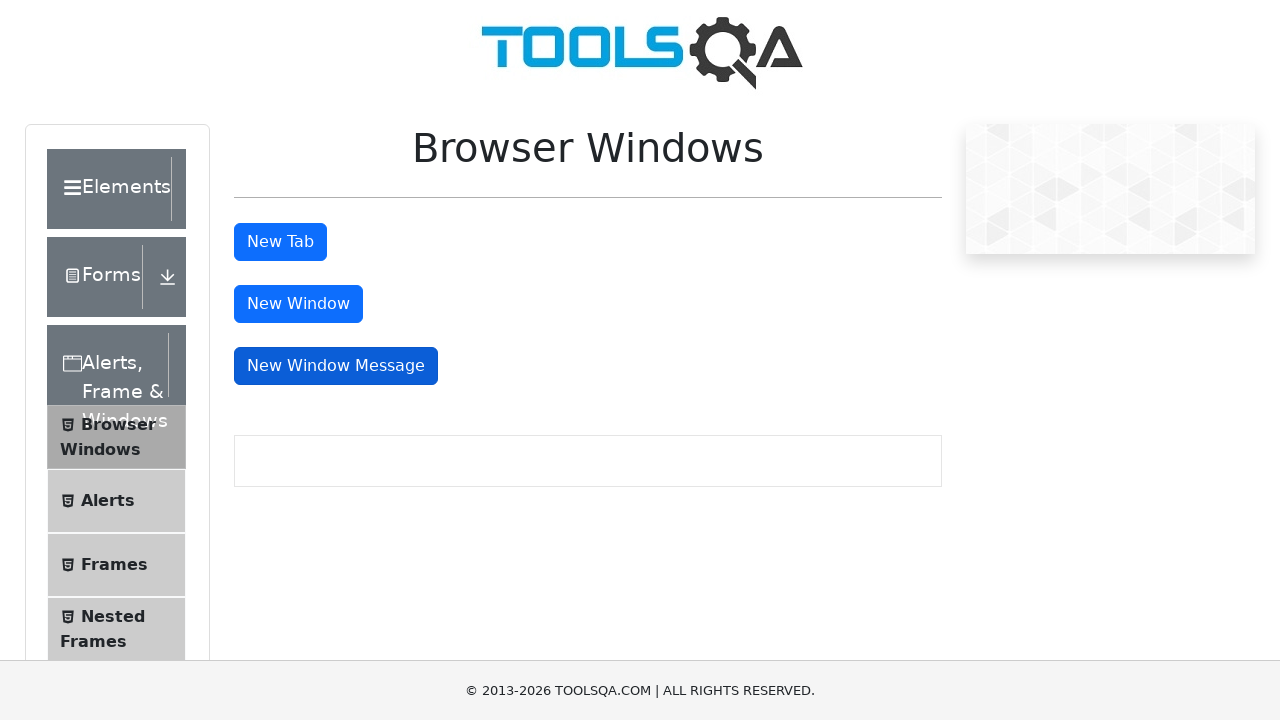

Closed the newly opened window
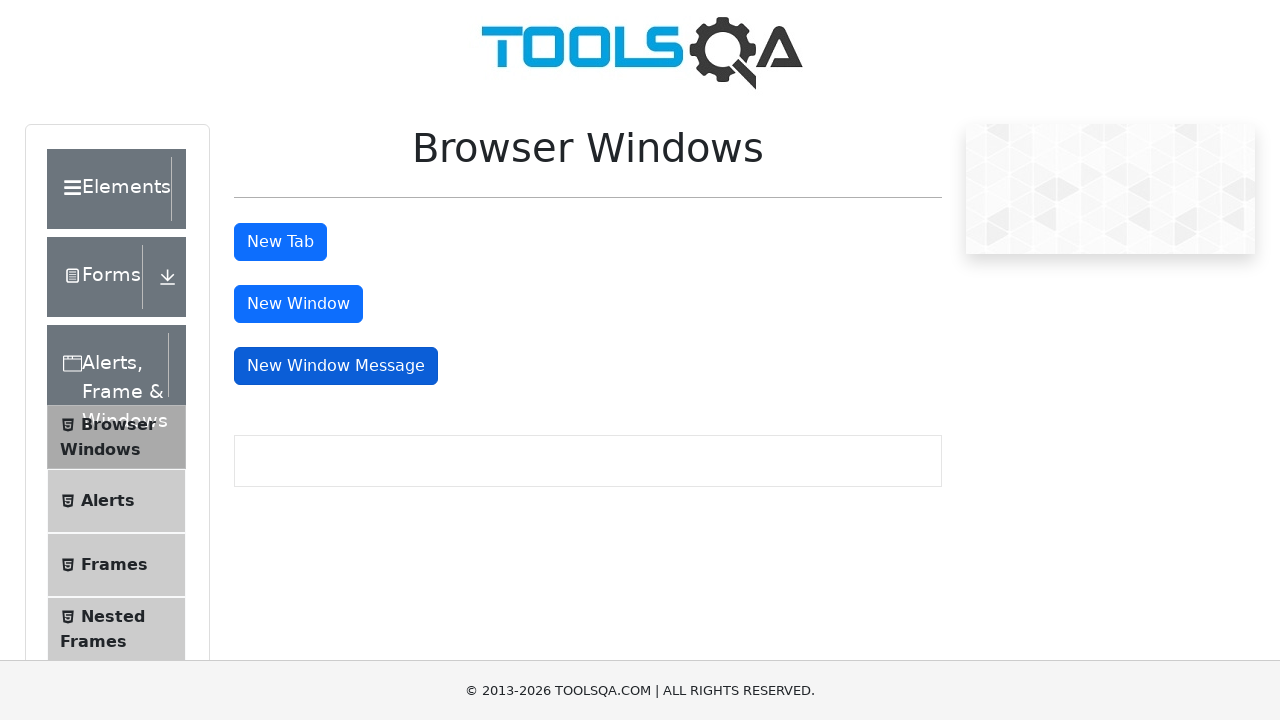

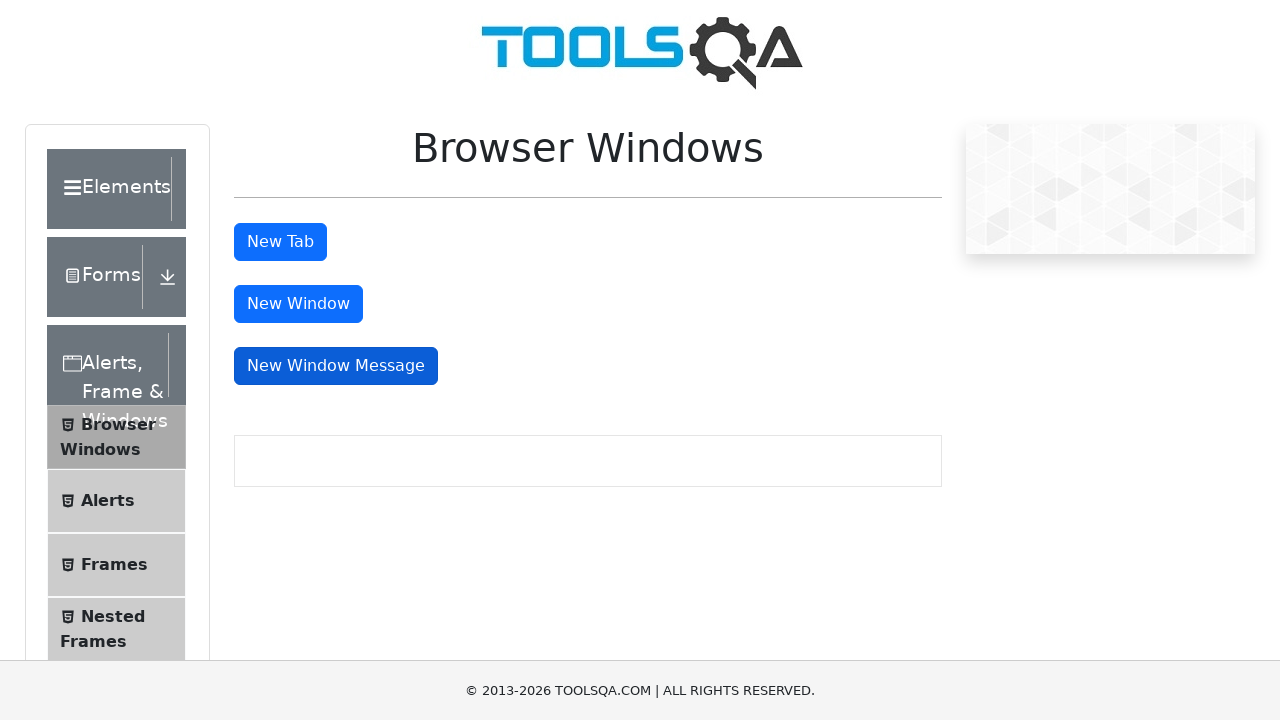